Navigates to the Croma electronics store homepage and verifies the page loads by checking the title

Starting URL: https://www.croma.com/

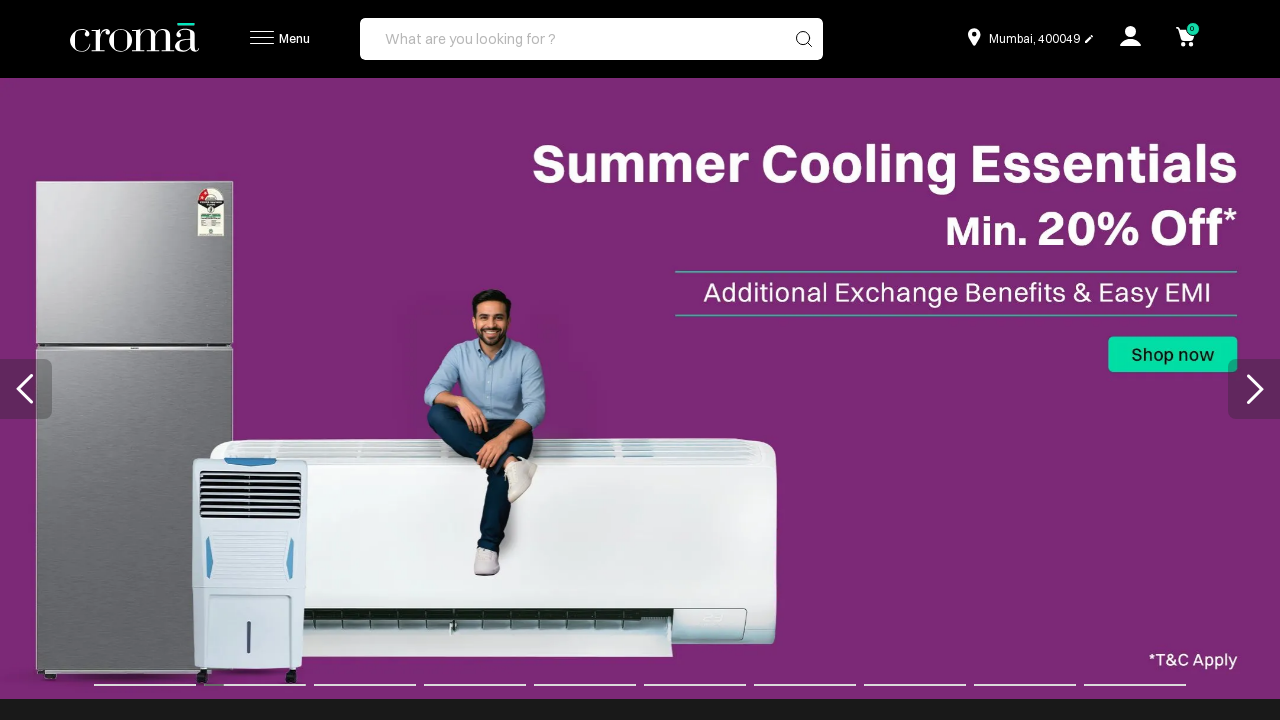

Waited for page to reach domcontentloaded state
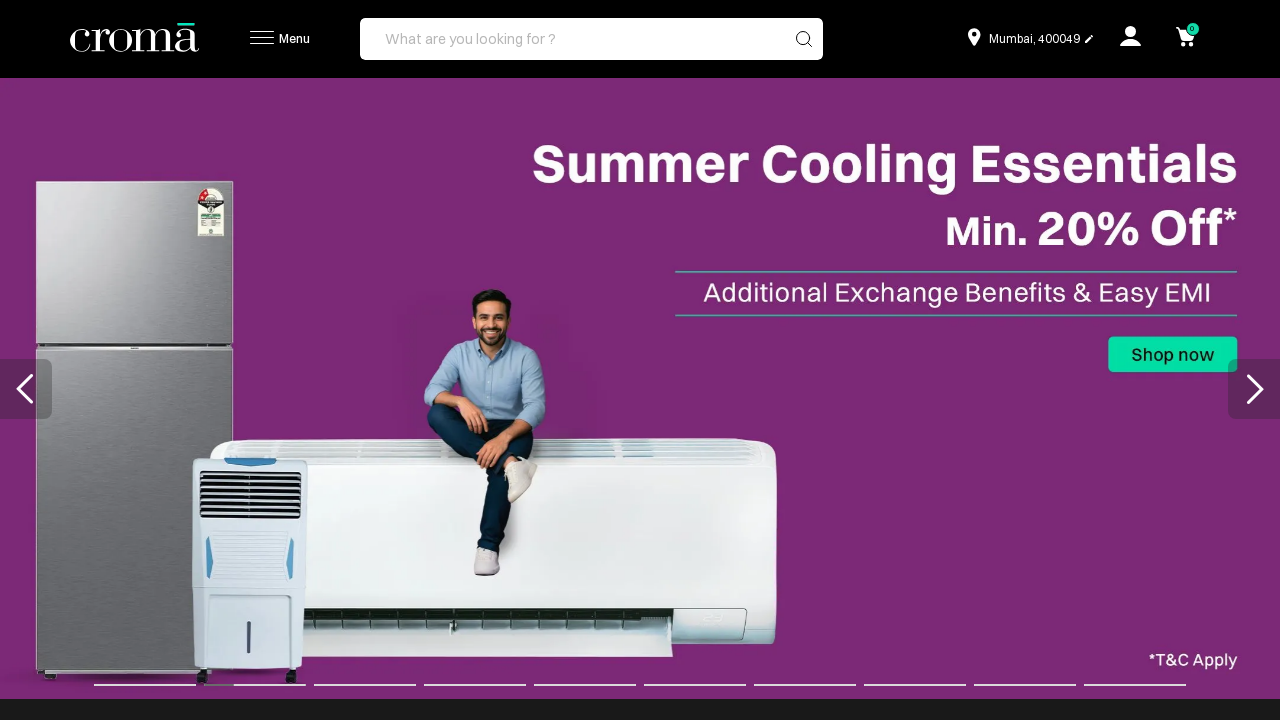

Verified page title exists - Croma homepage loaded successfully
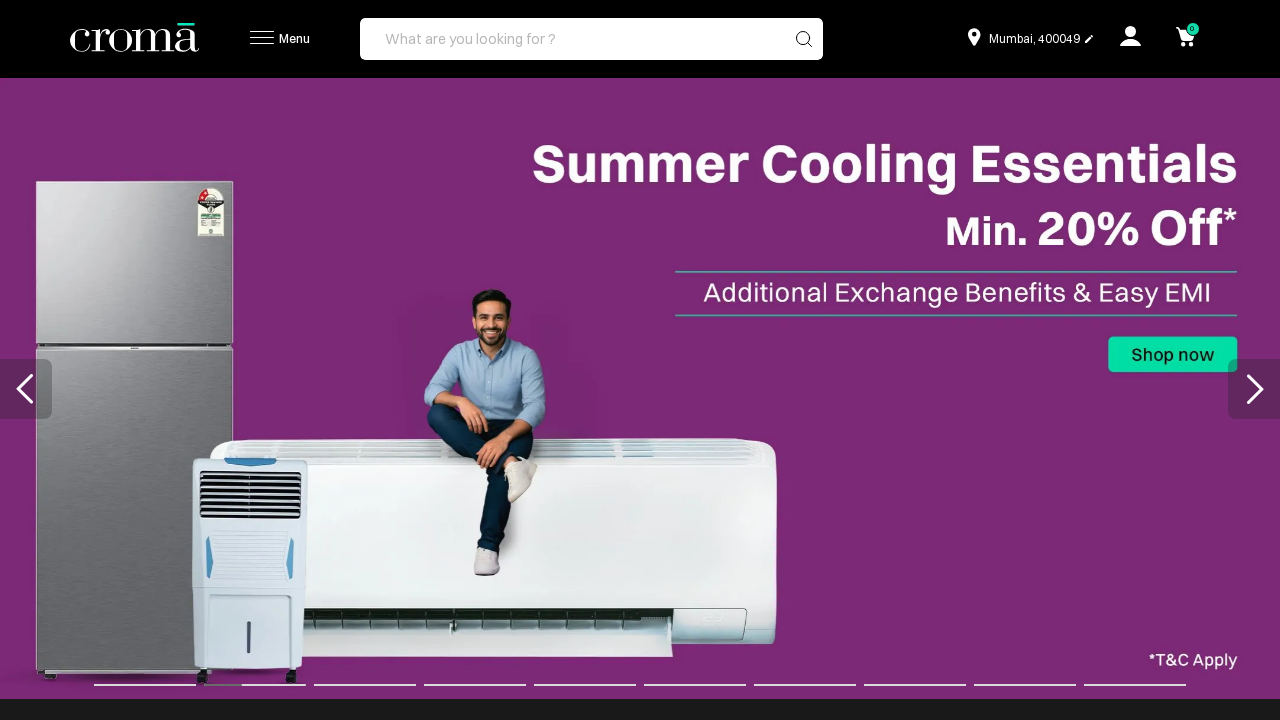

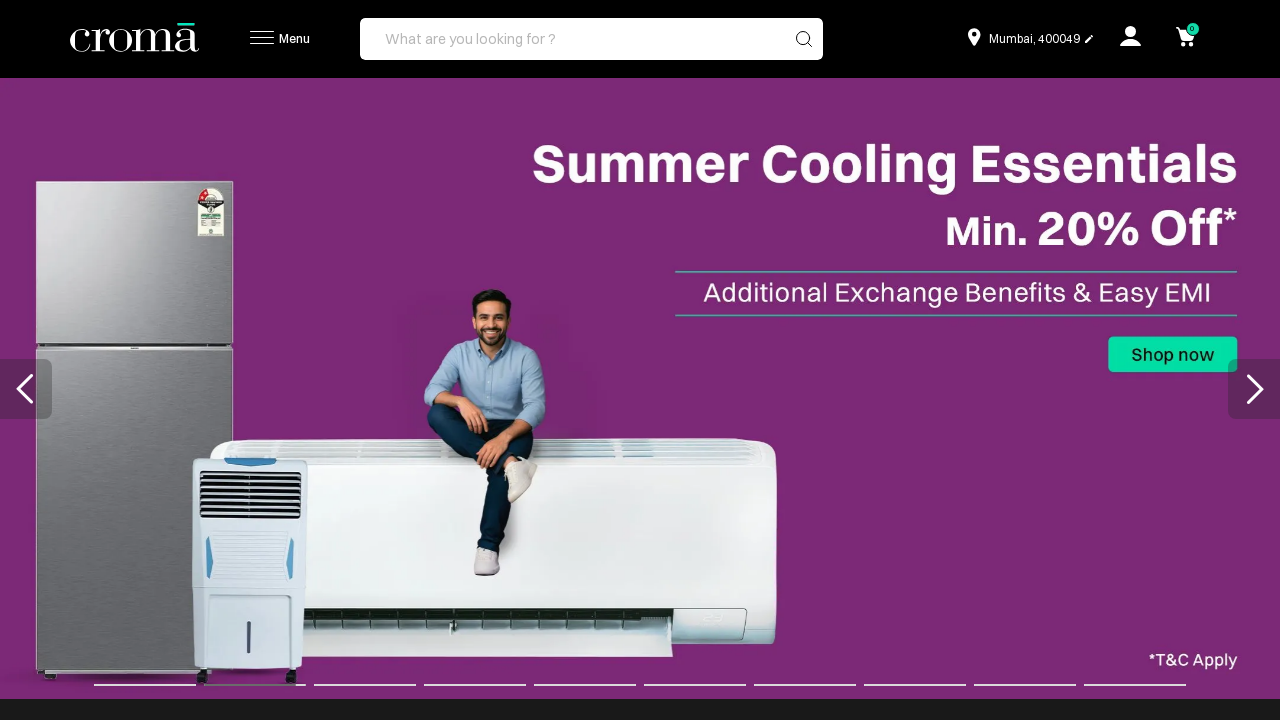